Checks PlayStation 5 availability on PlayStation Direct by looking for add to cart button visibility

Starting URL: https://direct.playstation.com/en-us/consoles/console/playstation5-digital-edition-console.3005817

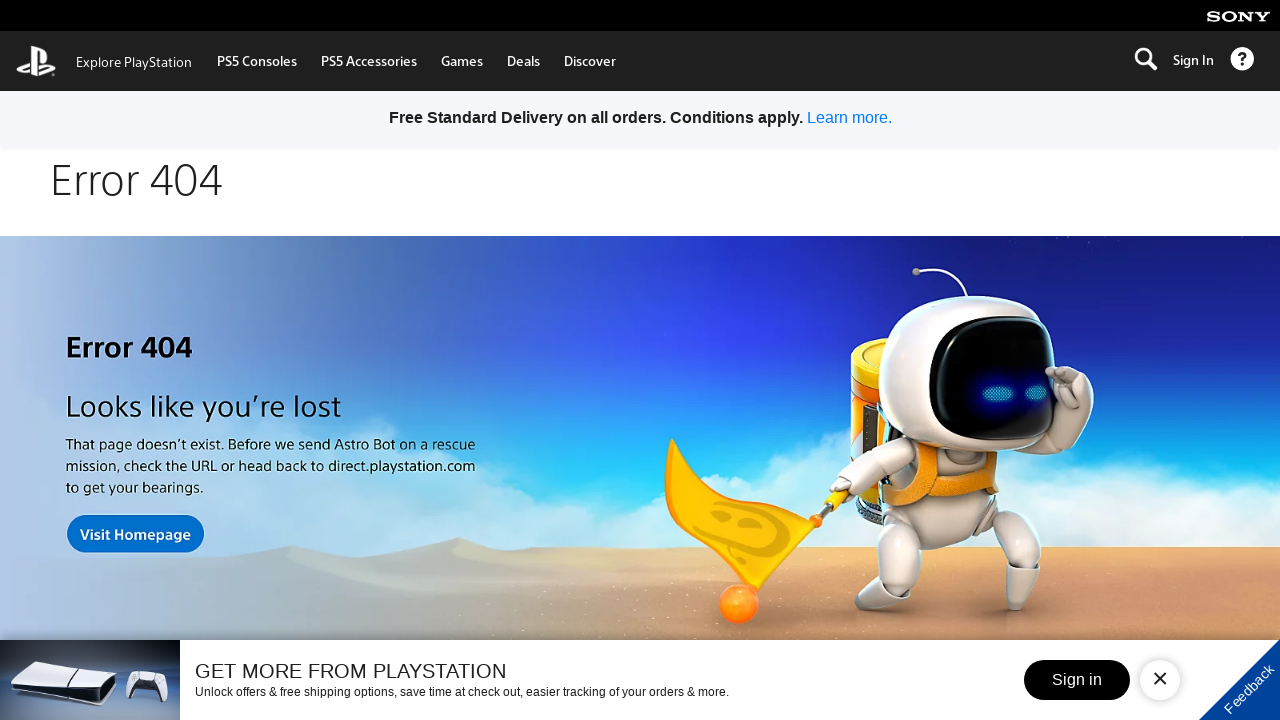

Located button placeholder element for PS5 Digital Edition
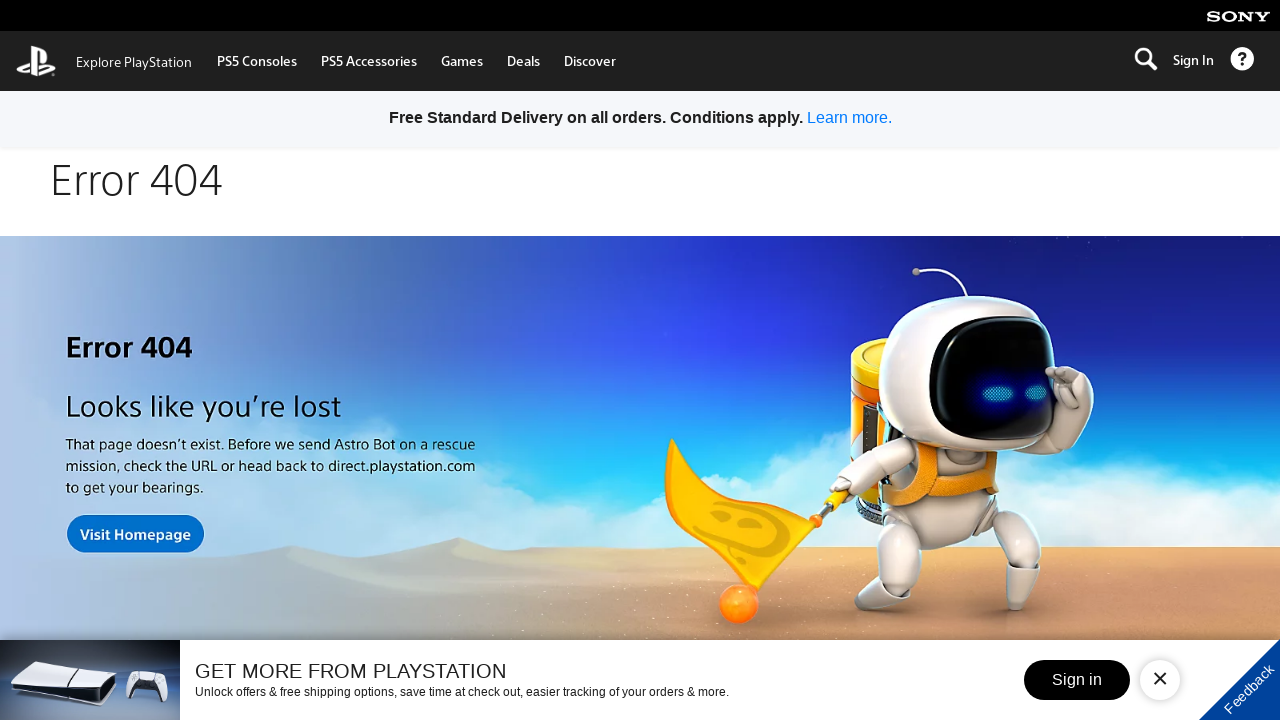

Navigated to PS5 Disc Edition product page
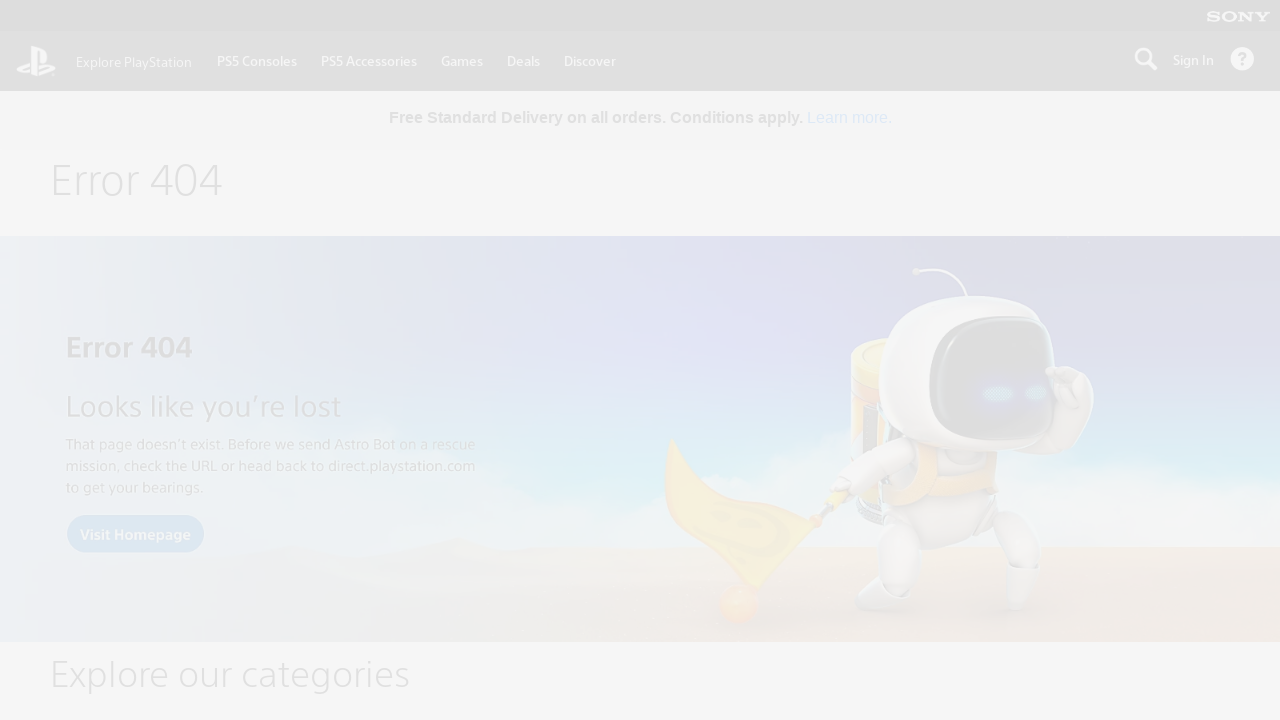

Located button placeholder element for PS5 Disc Edition
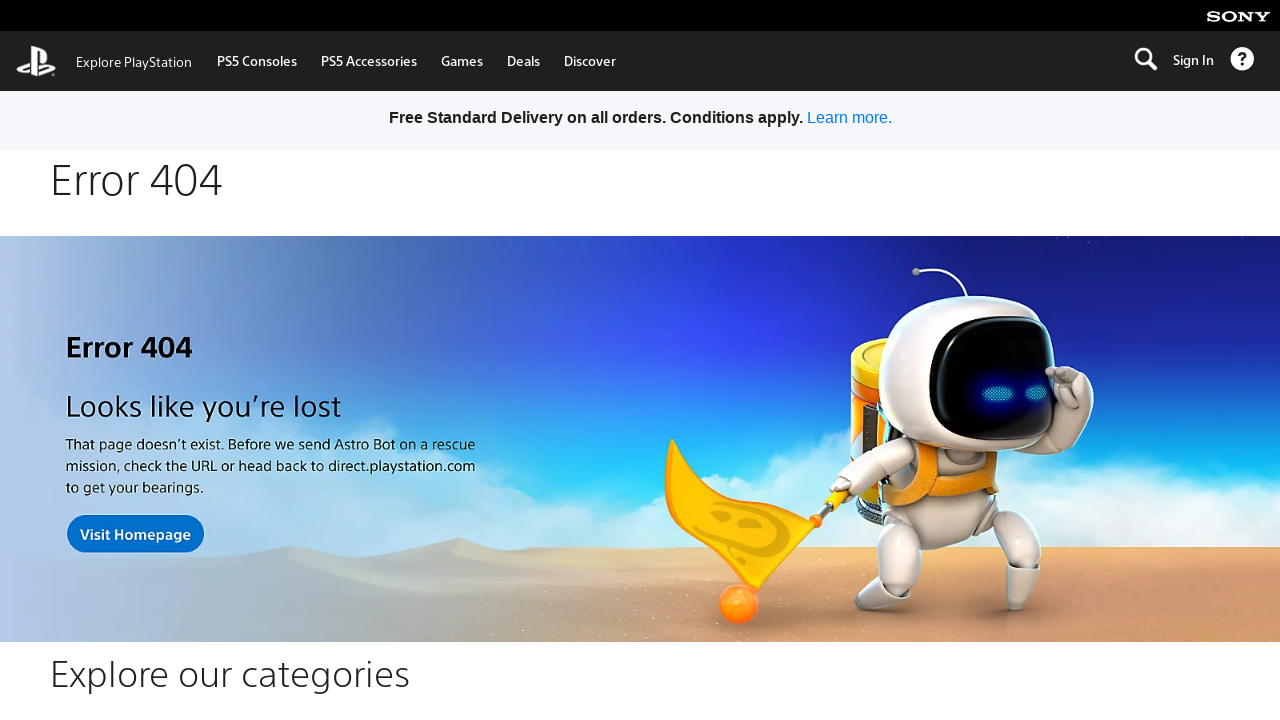

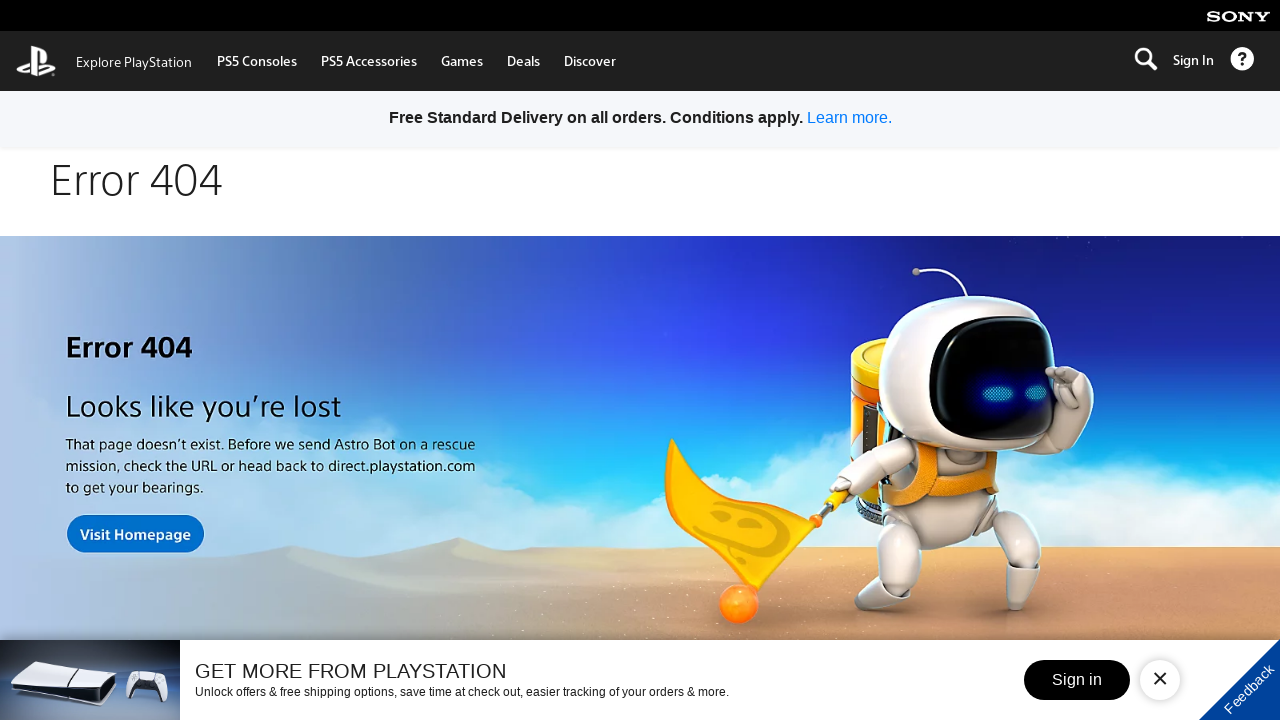